Tests e-commerce search functionality by entering a search term, submitting the search, and verifying that product results are displayed.

Starting URL: https://ecommerce-playground.lambdatest.io/

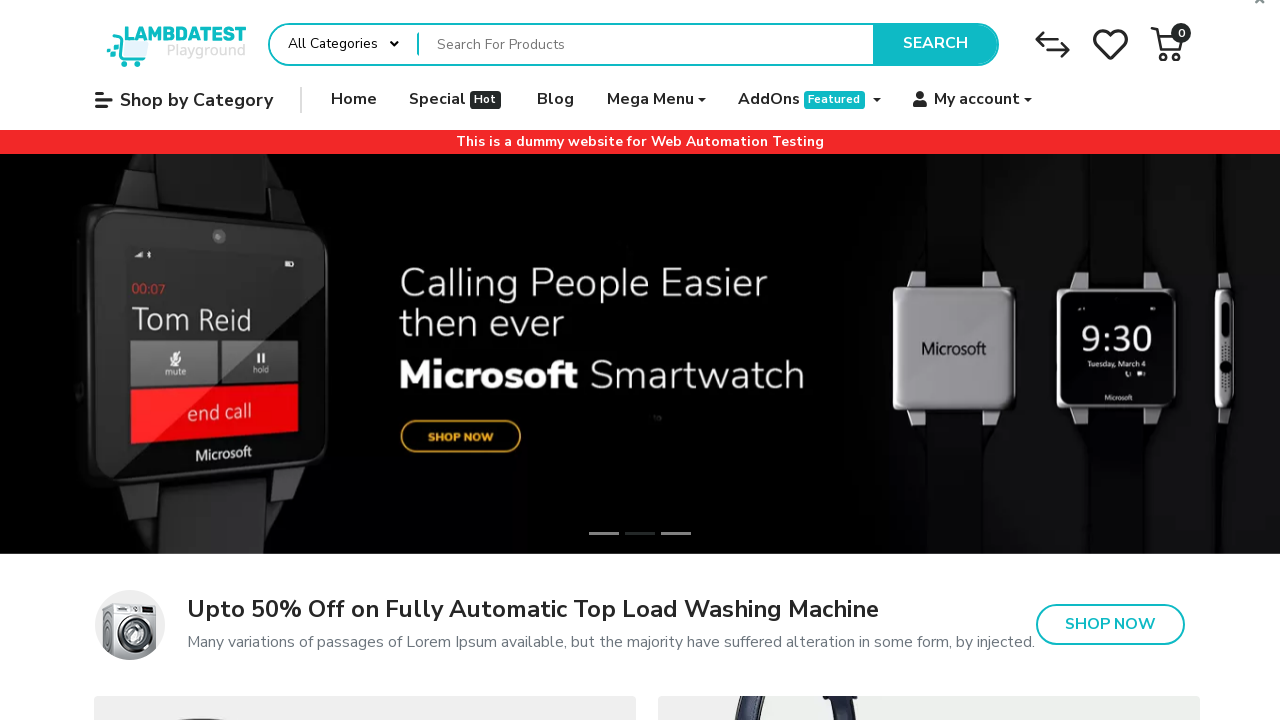

Search input field is visible and ready
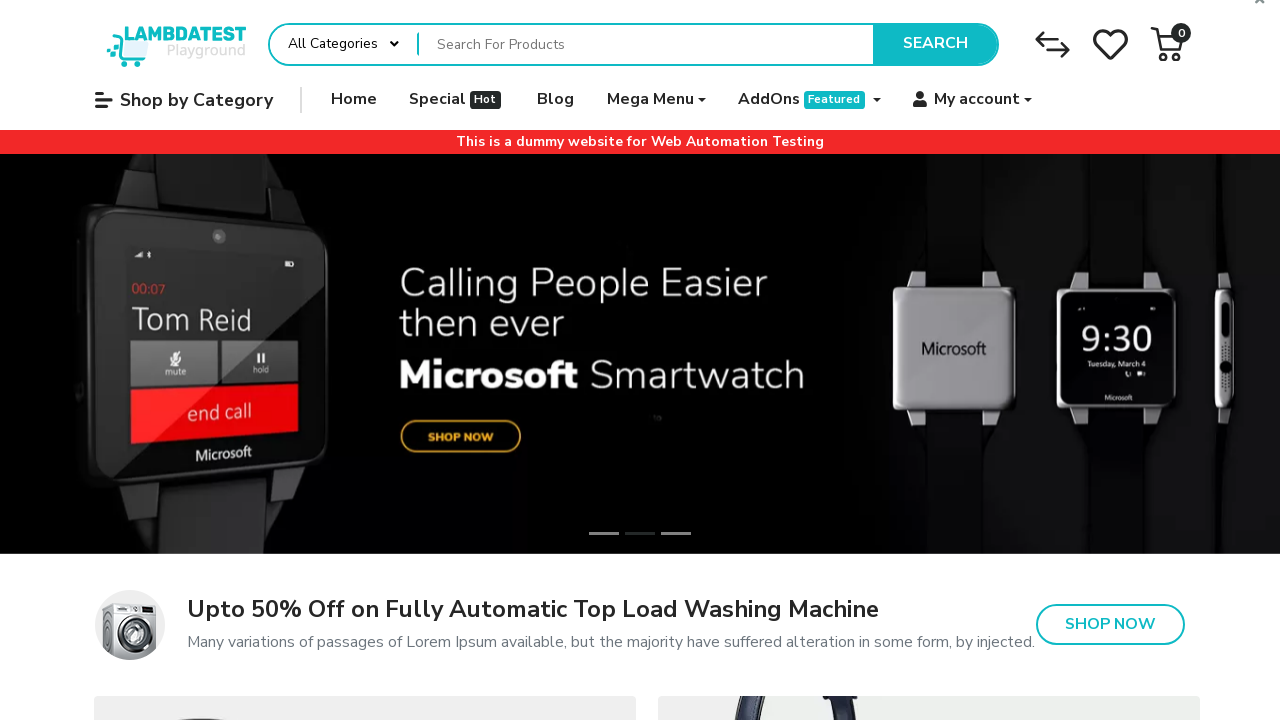

Filled search field with 'phone' on input[name='search']
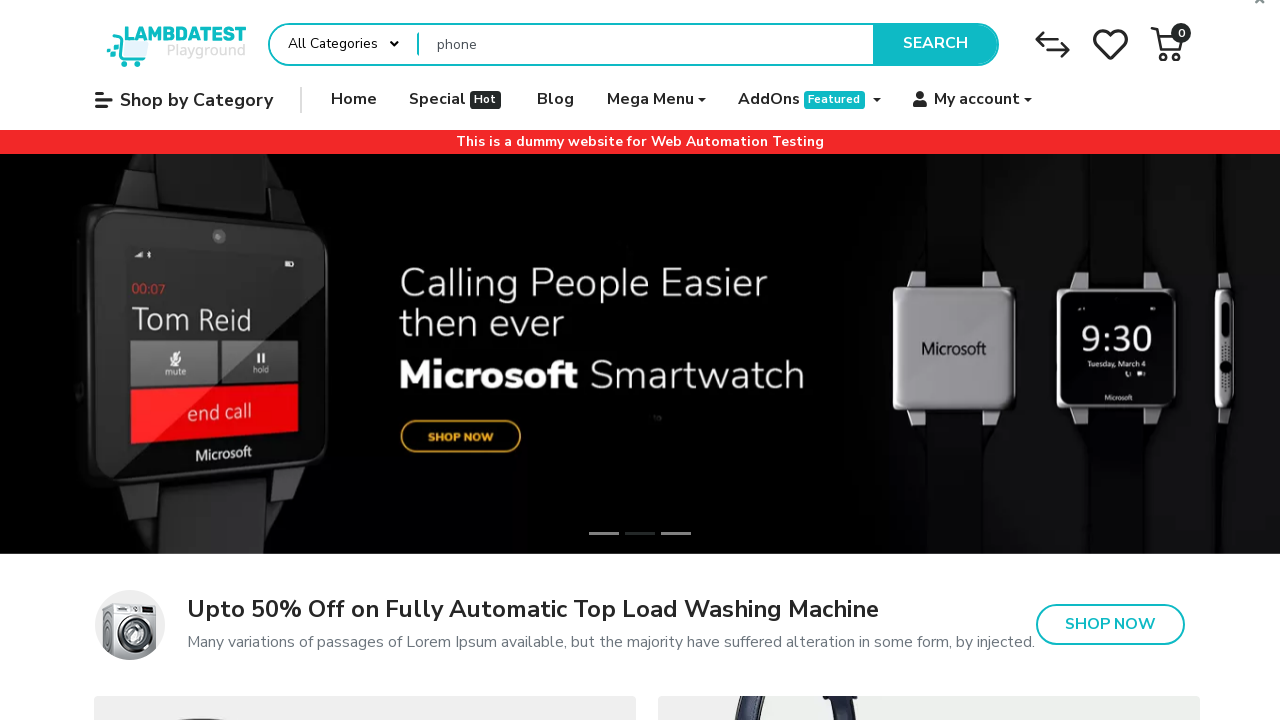

Pressed Enter to submit the search on input[name='search']
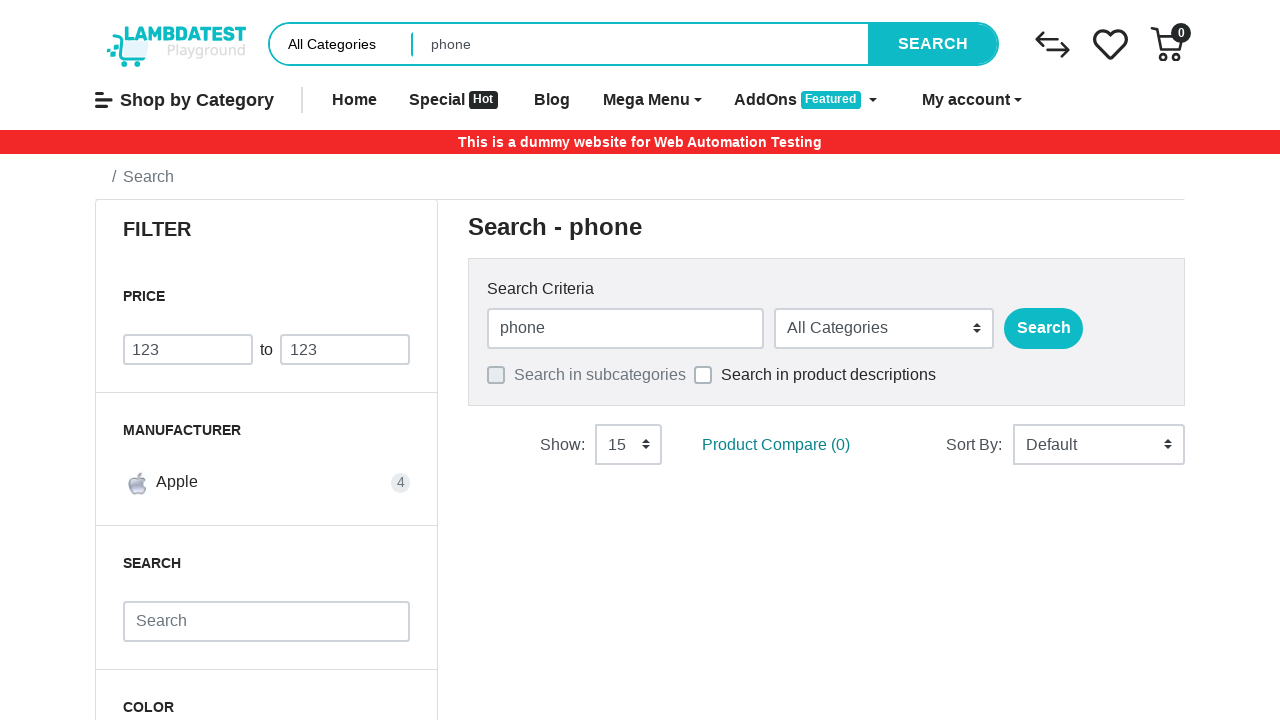

Search results loaded with product thumbnails visible
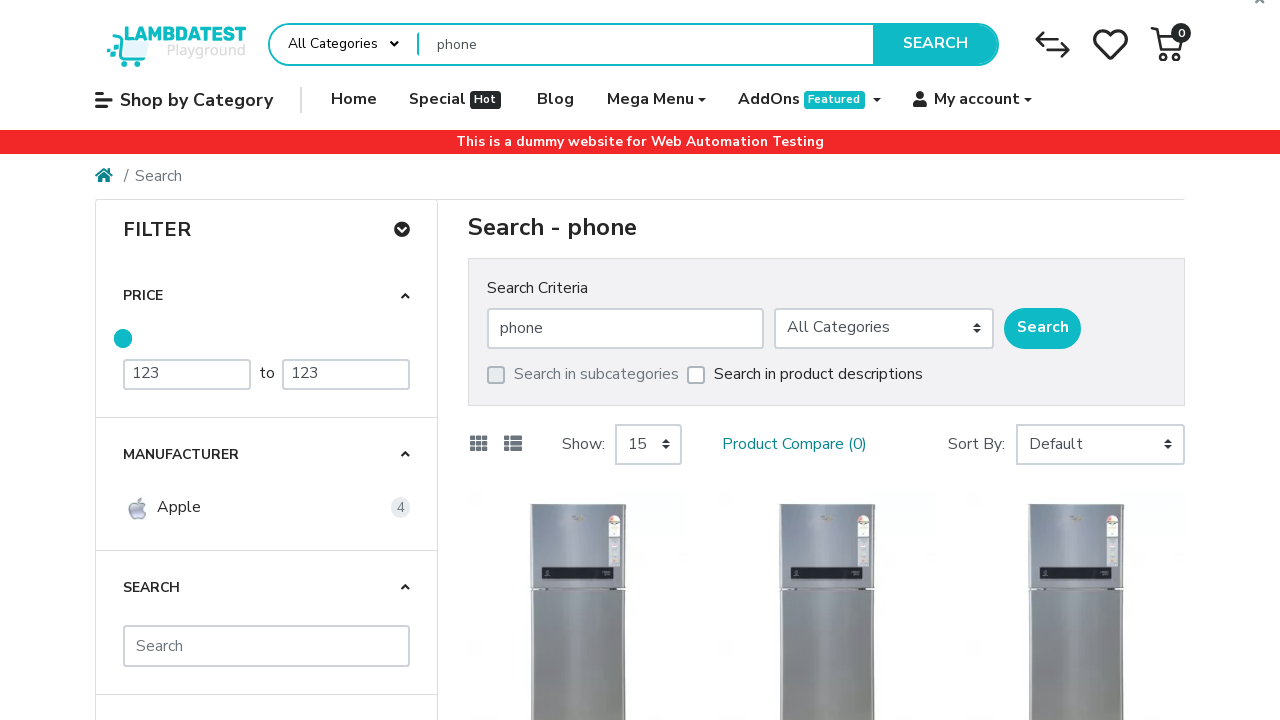

Found 4 product results
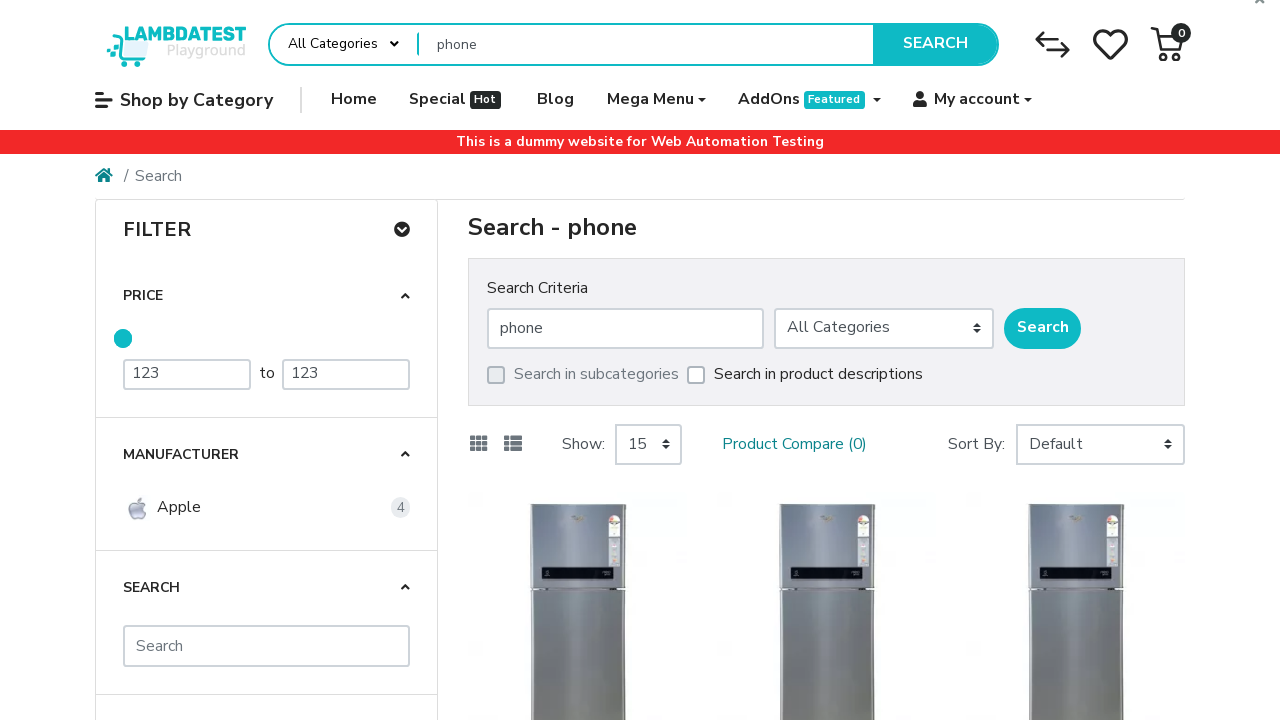

Verified that search returned at least one product
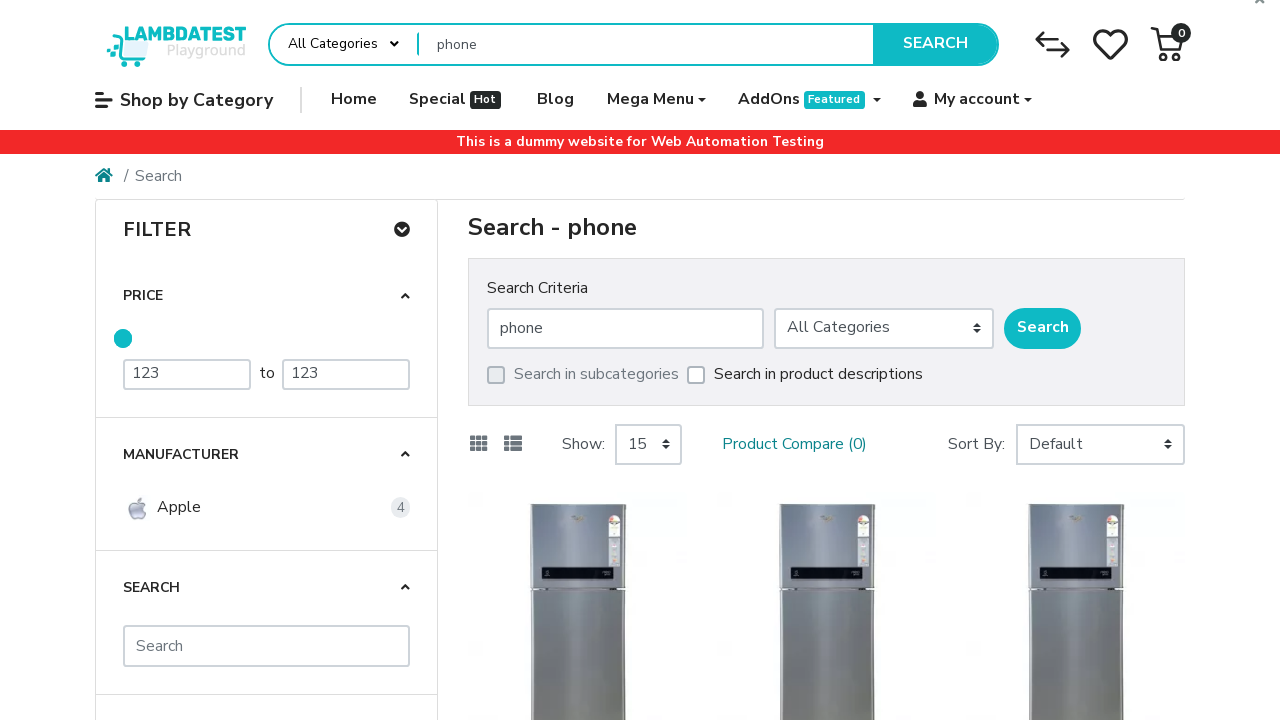

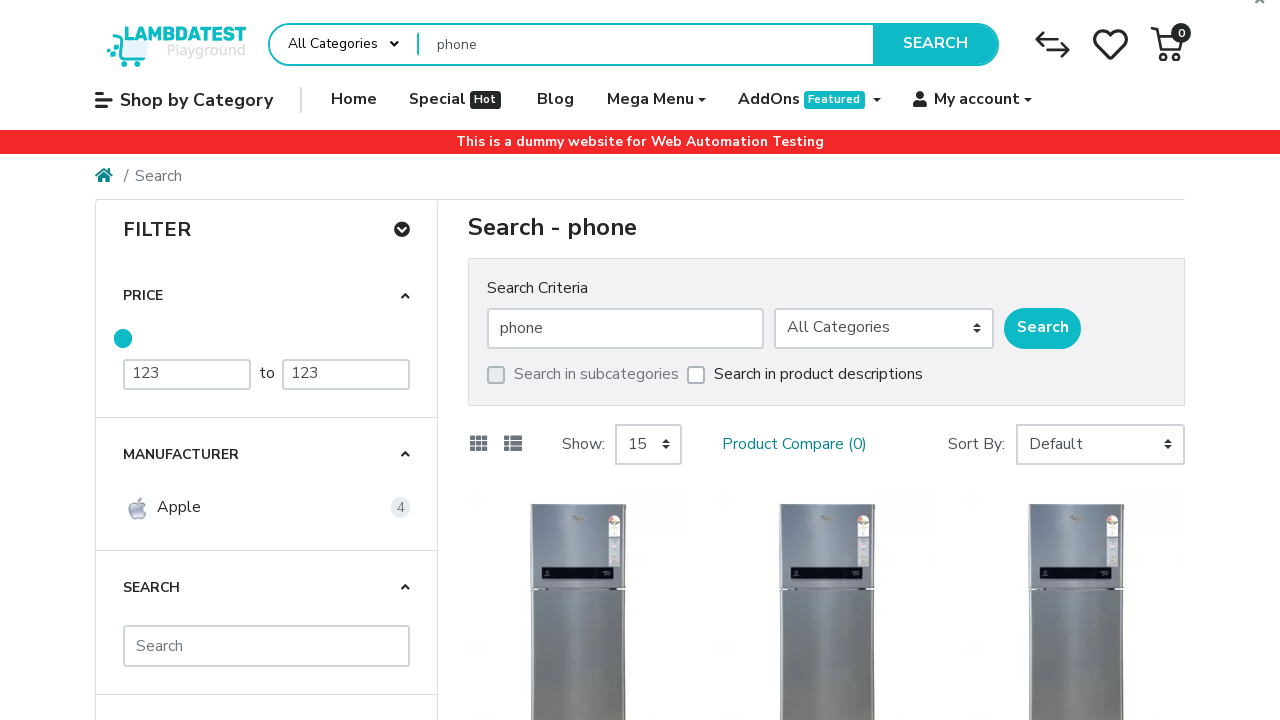